Tests Target.com search functionality by entering a product search term and clicking the search button

Starting URL: https://www.target.com/

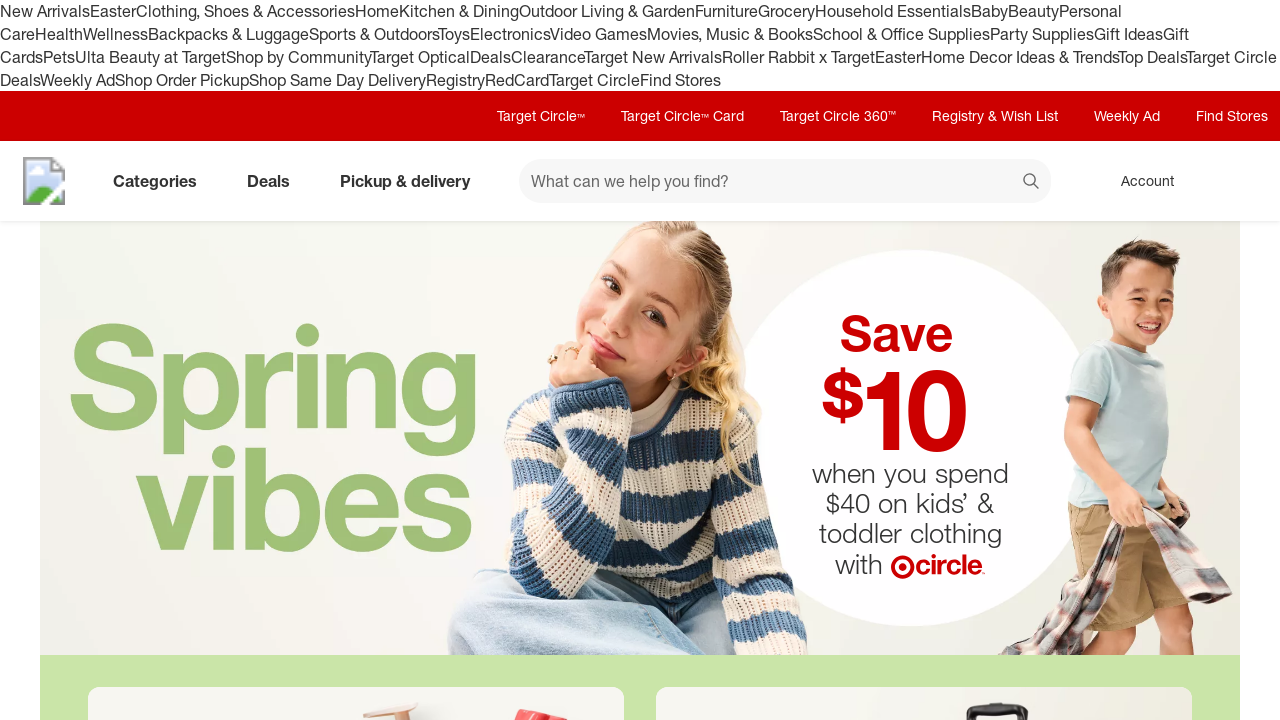

Filled search box with 'organic green tea' on #search
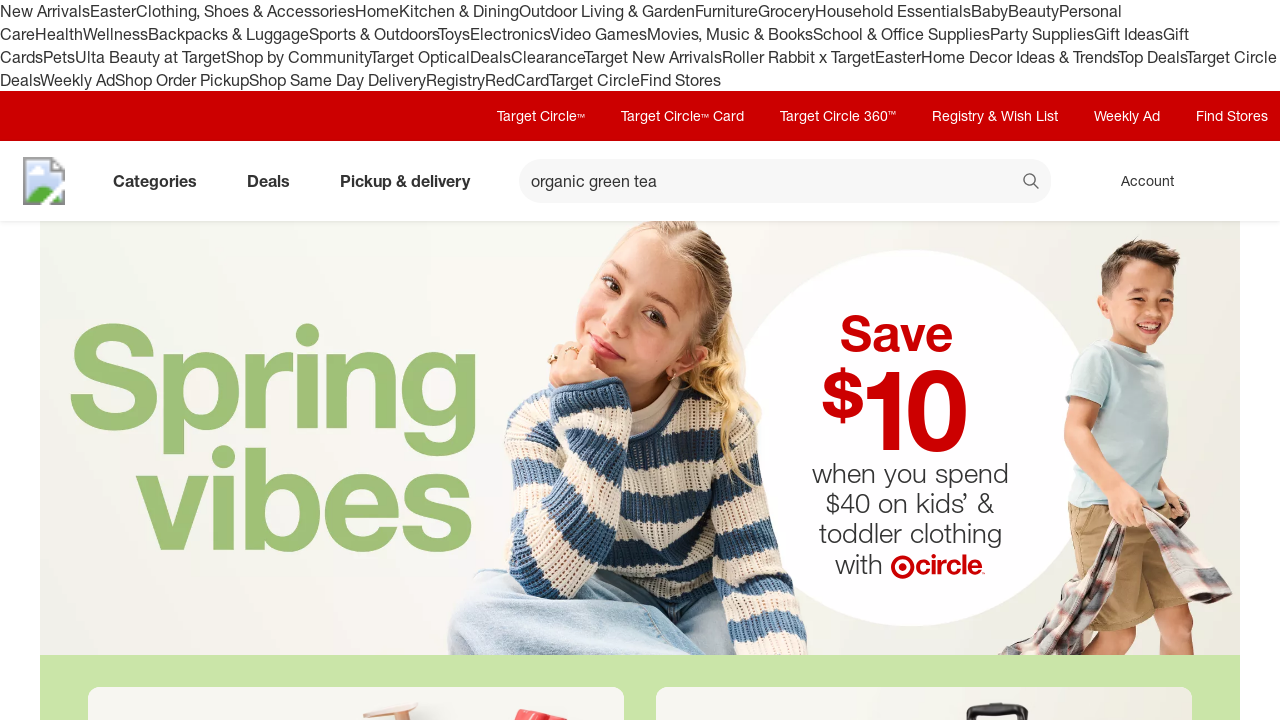

Clicked search button at (1032, 183) on button[data-test='@web/Search/SearchButton']
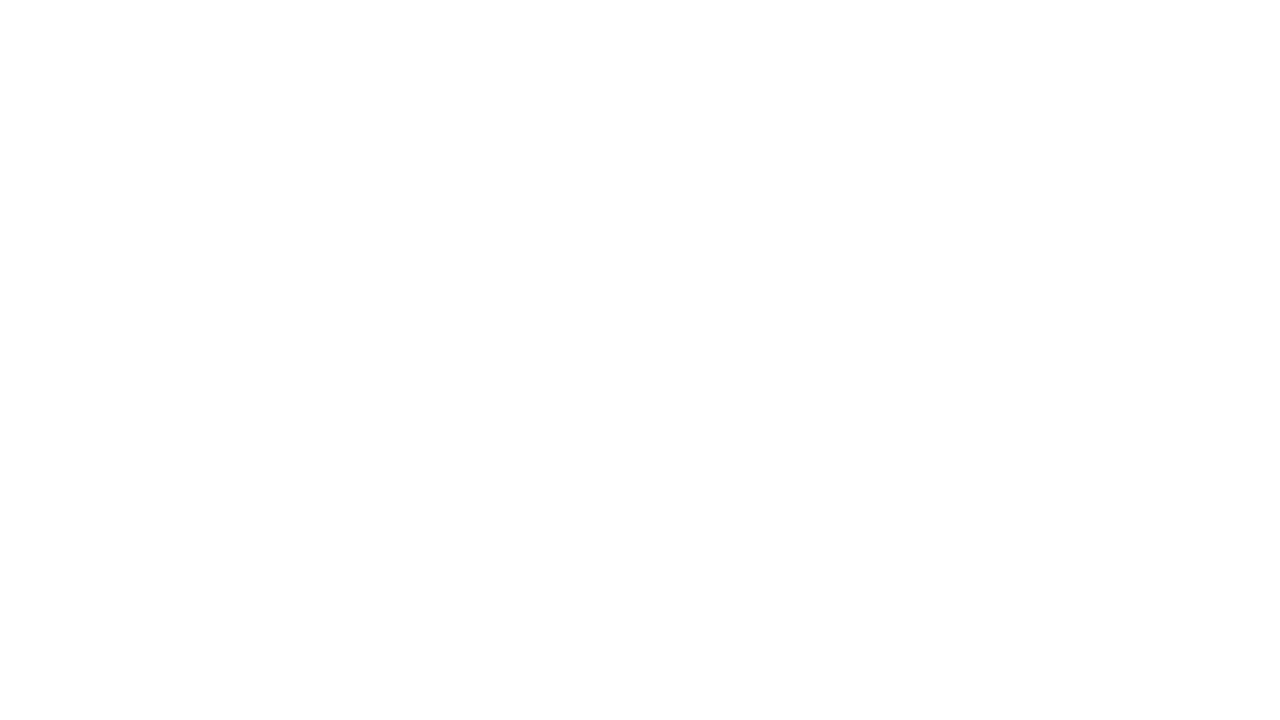

Search results loaded and network idle
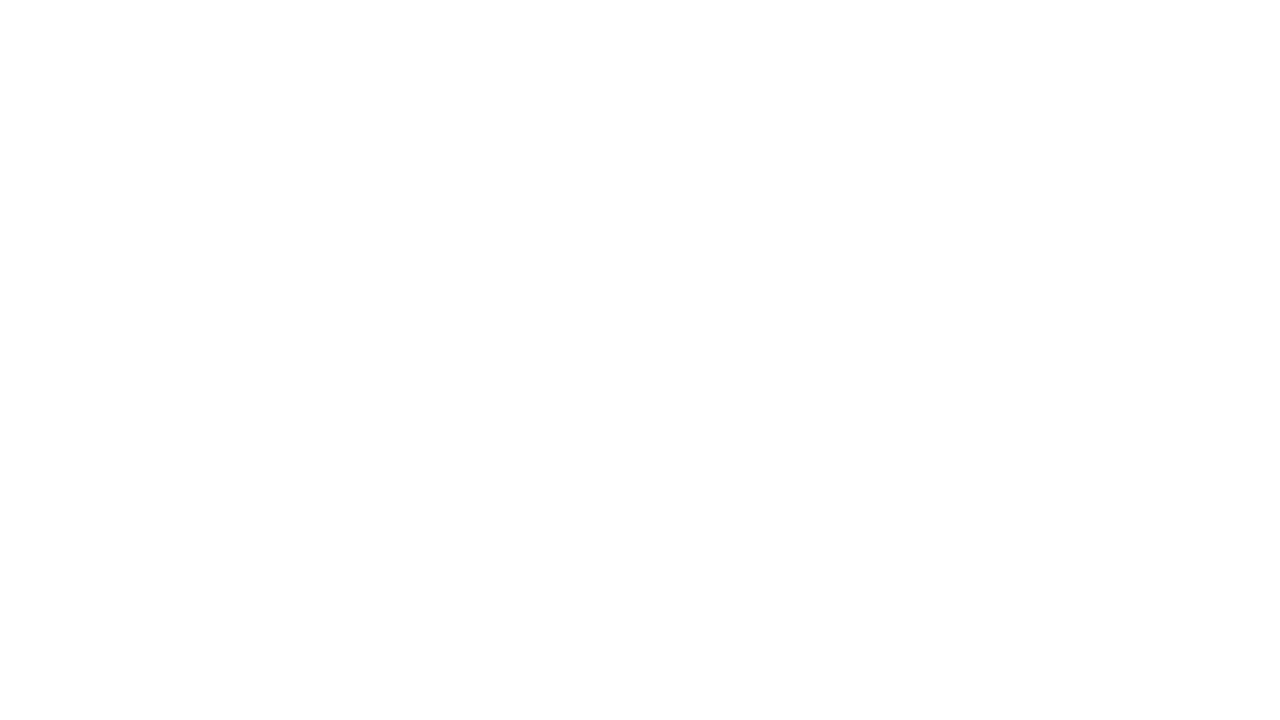

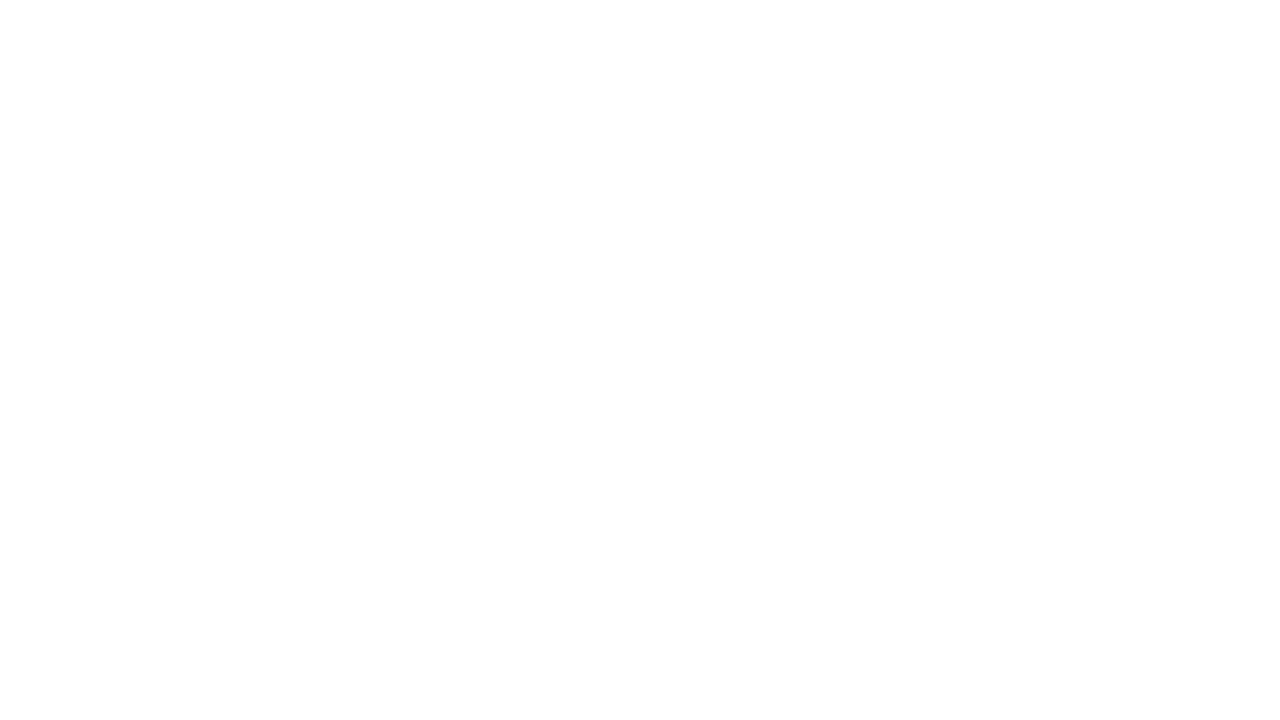